Tests hover functionality by moving the mouse over an avatar element and verifying that additional user information (figcaption) becomes visible.

Starting URL: http://the-internet.herokuapp.com/hovers

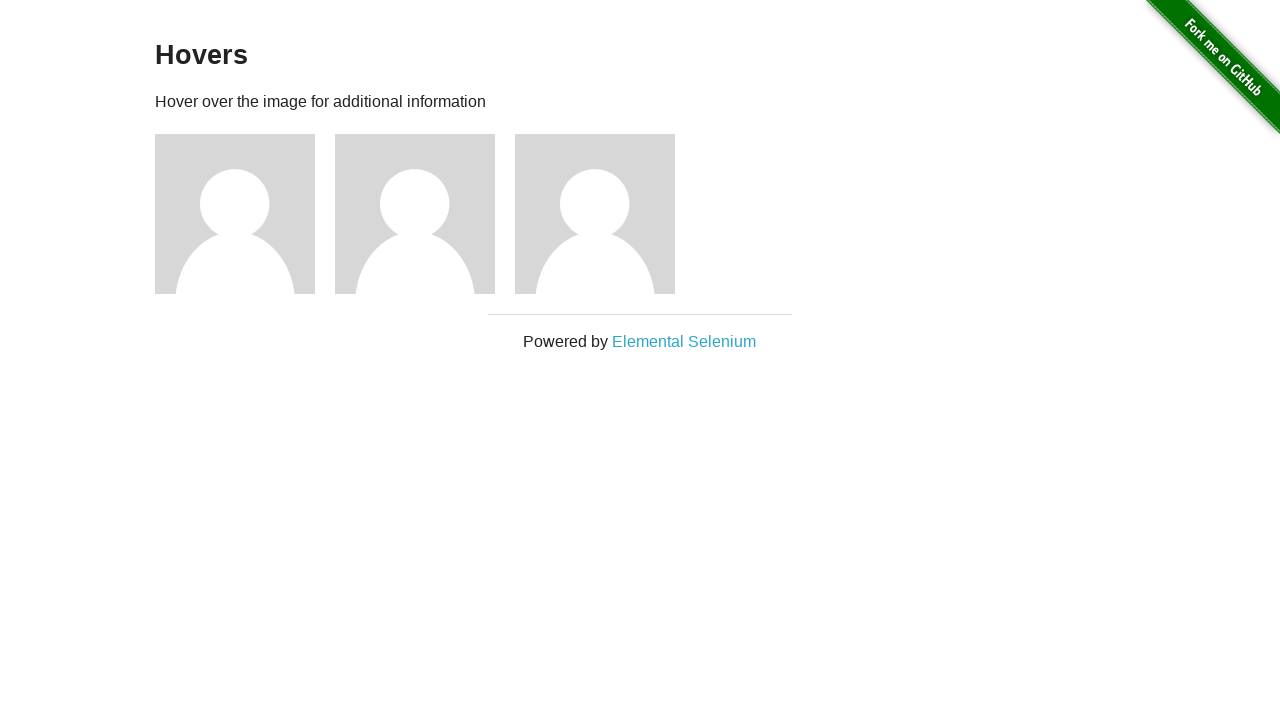

Hovered over the first avatar figure element at (245, 214) on .figure >> nth=0
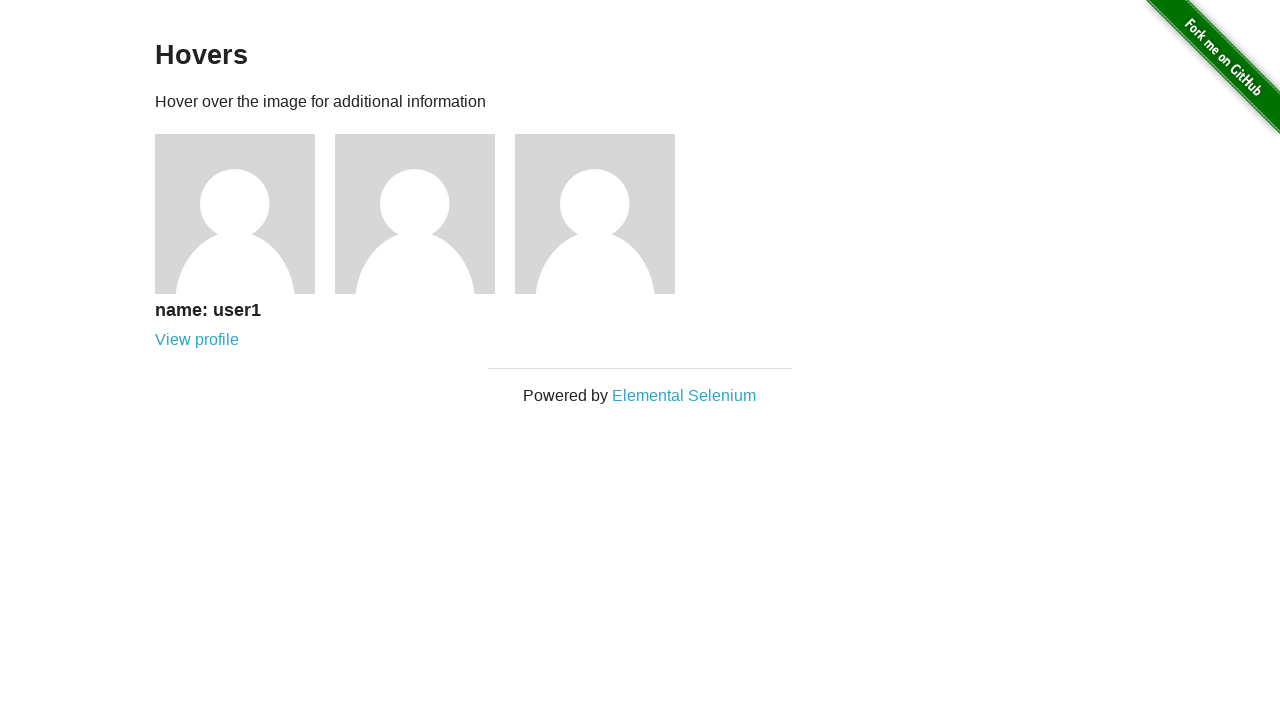

Waited for figcaption element to become visible
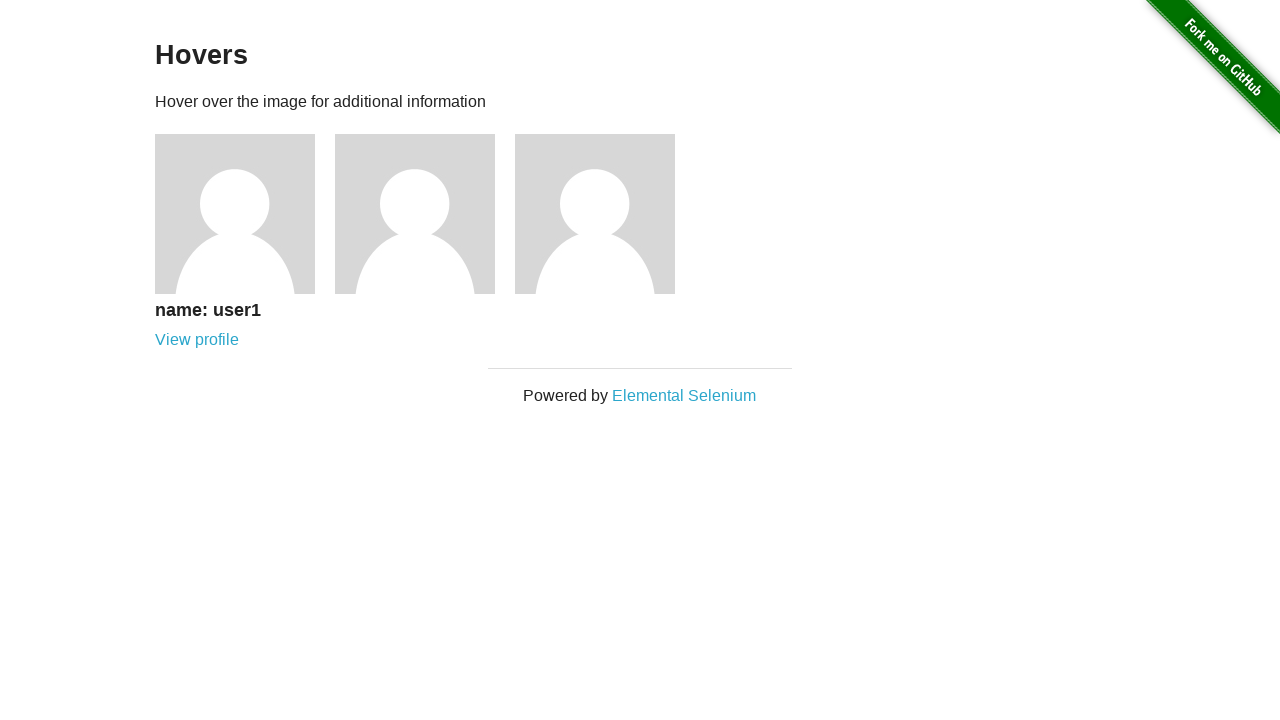

Verified that the figcaption is visible
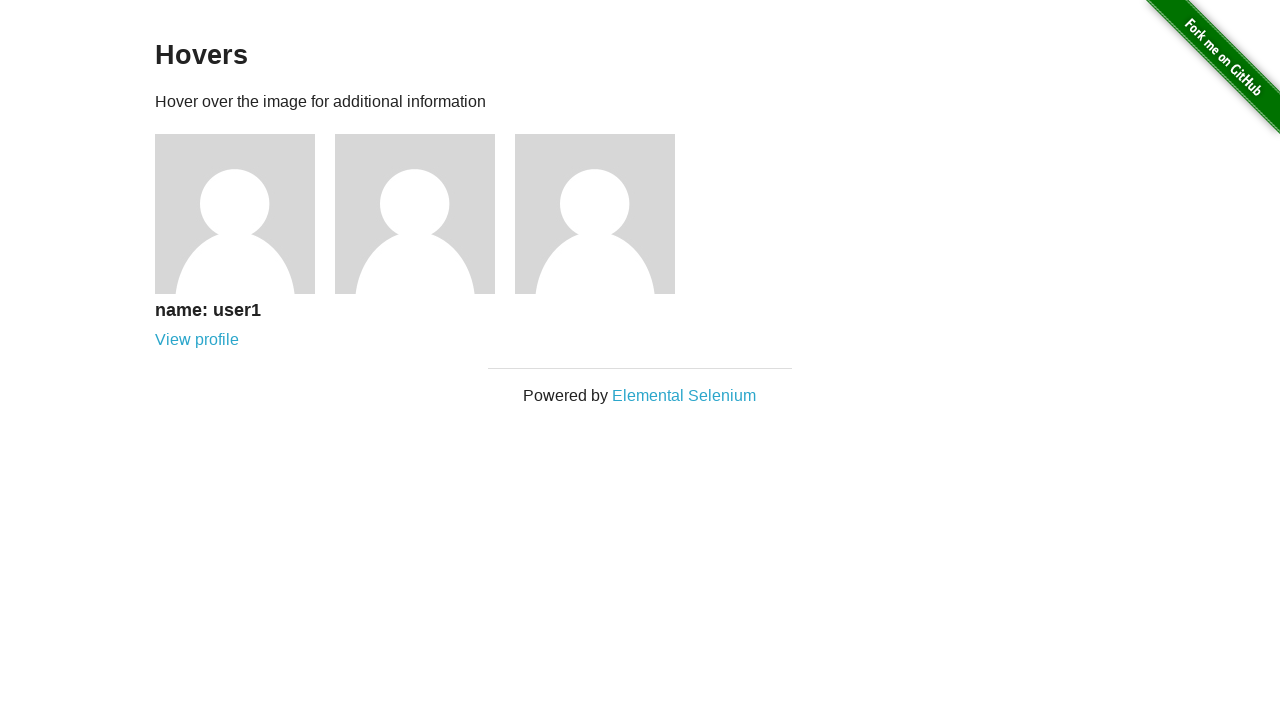

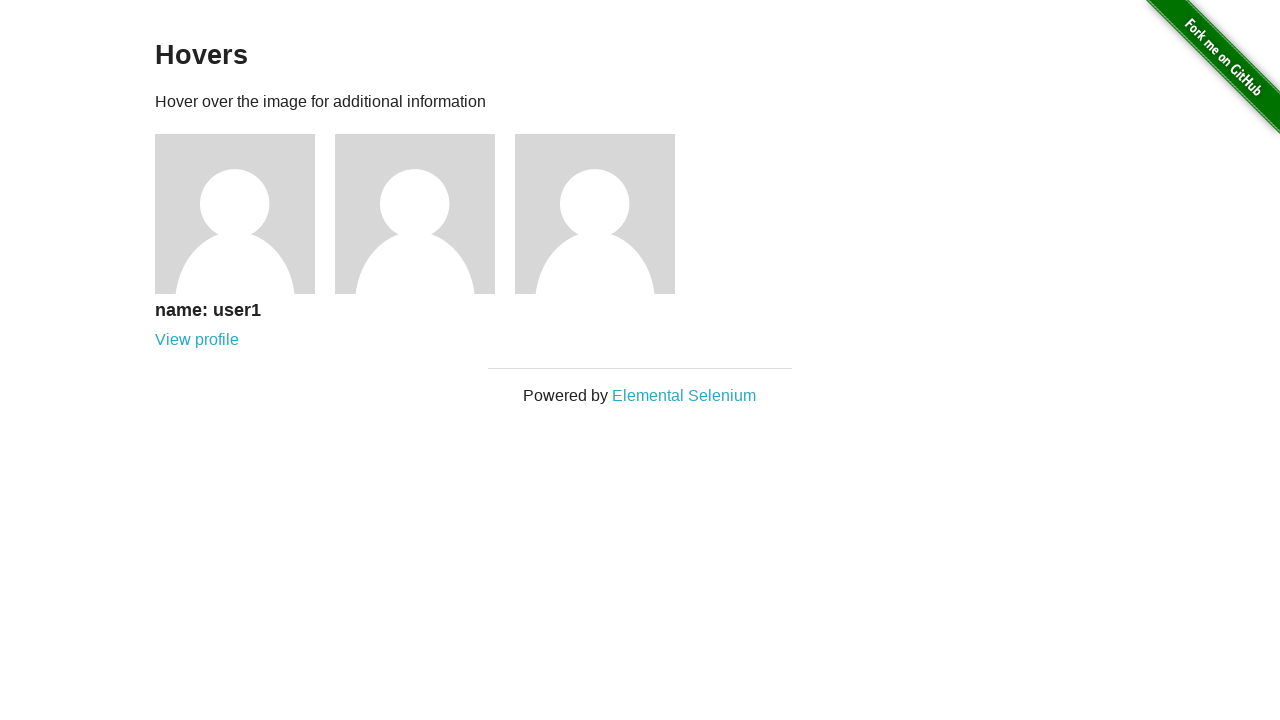